Navigates to Seven Peaks Software career page and searches for a specific job position using the search functionality

Starting URL: https://sevenpeakssoftware.com/

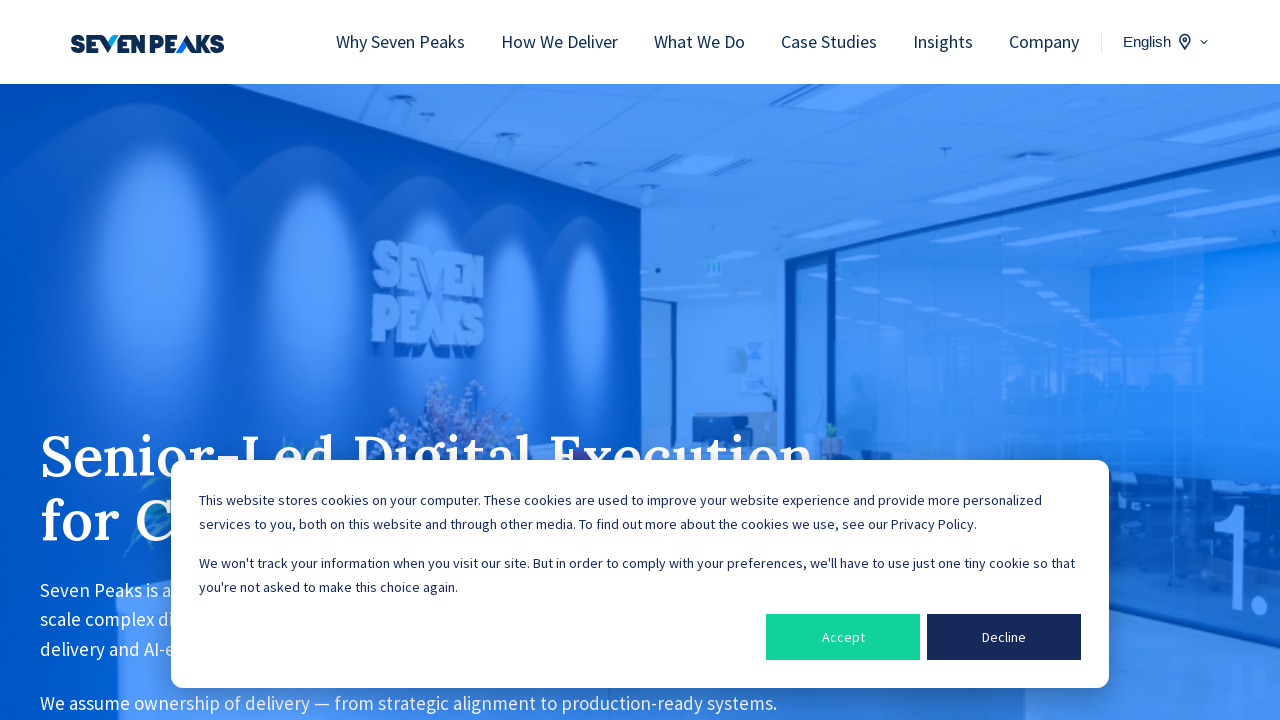

Clicked on Career link in navigation at (1003, 360) on a:text('Career')
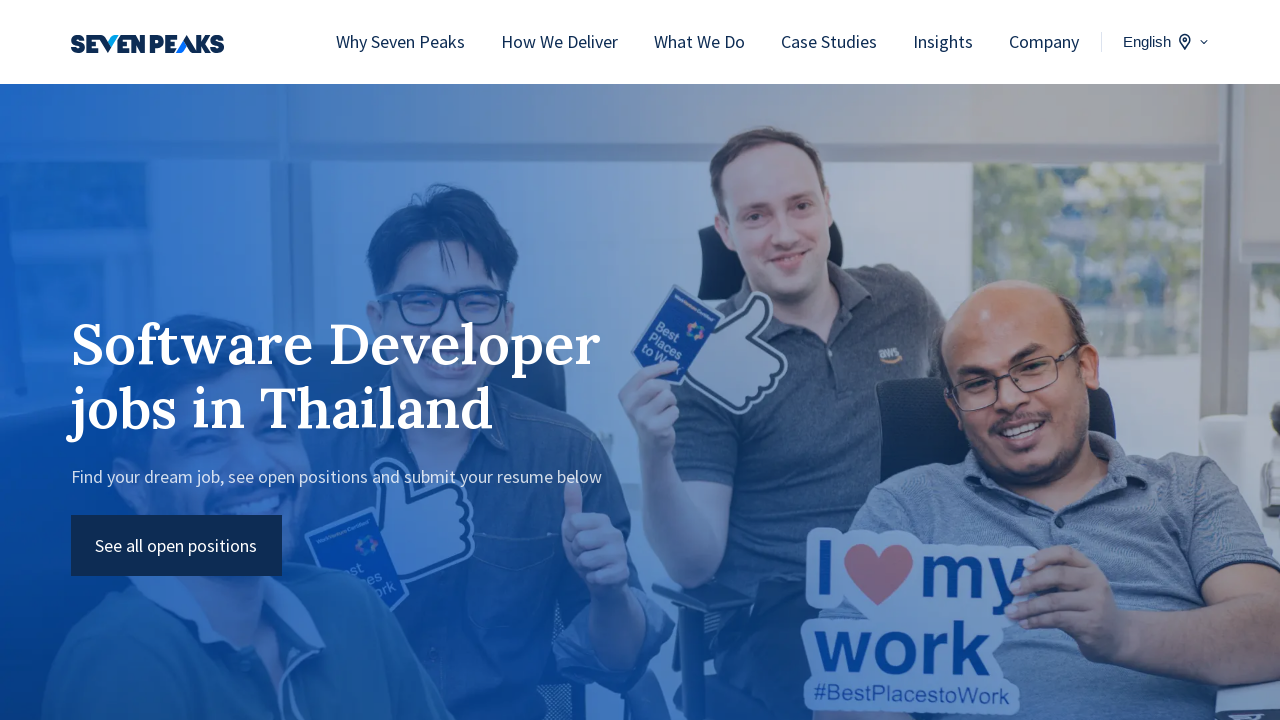

Clicked on career page link at (1003, 709) on a[href='https://sevenpeakssoftware.com/career/']
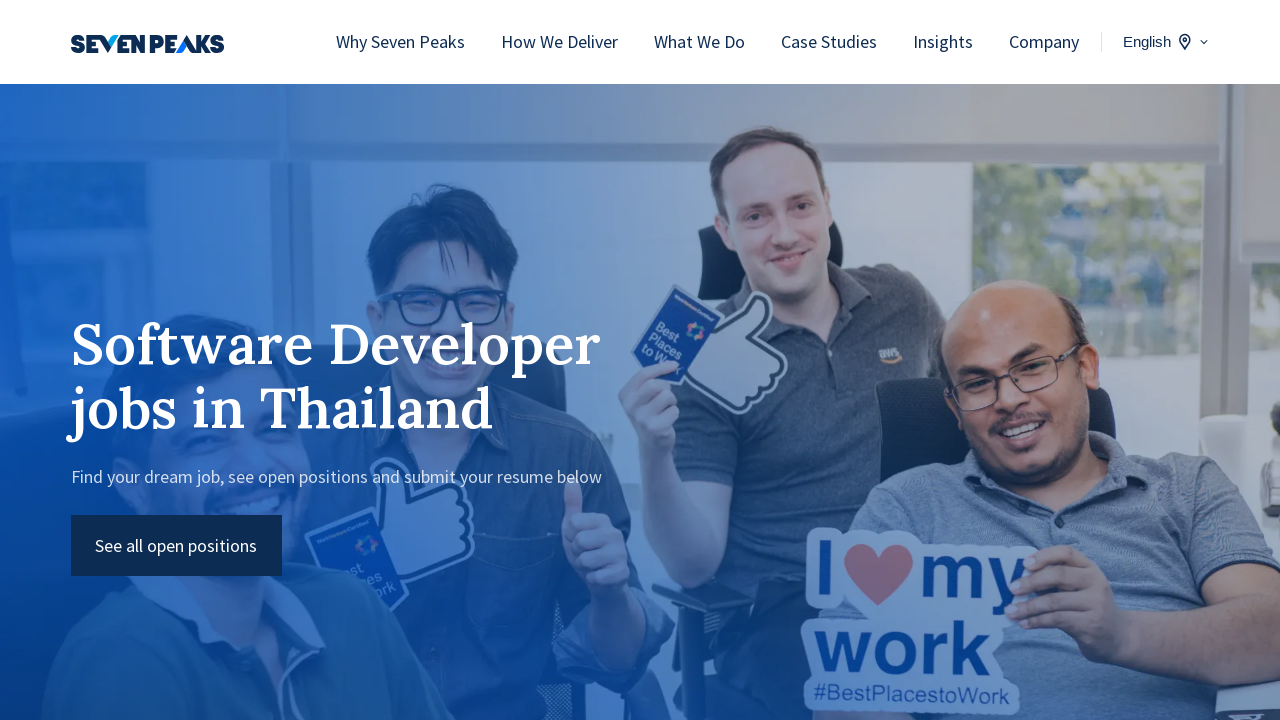

Located search box element
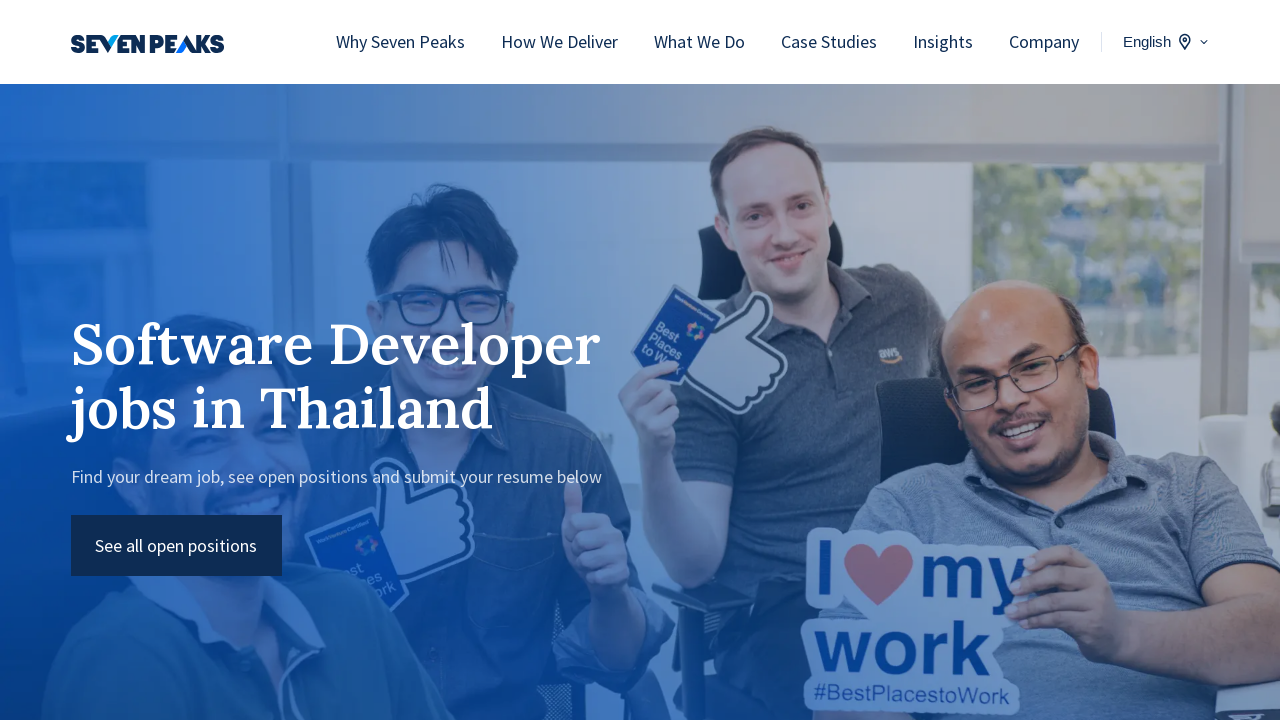

Scrolled search box into view
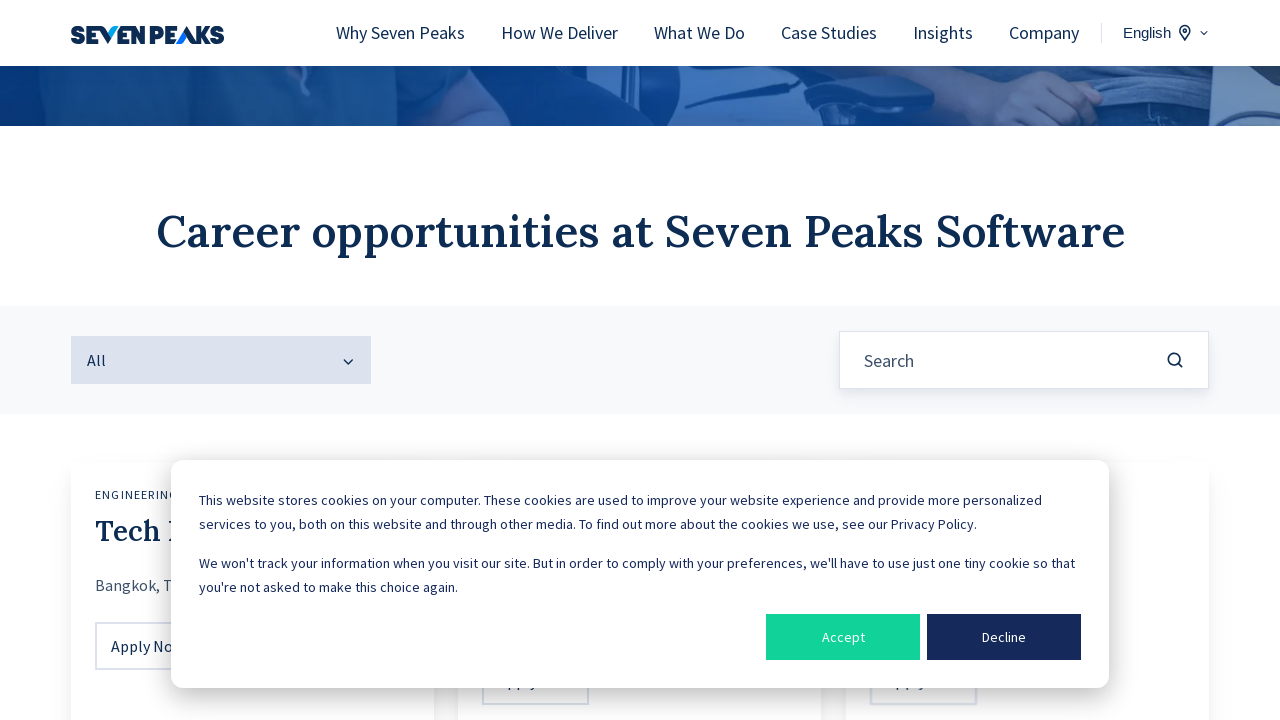

Filled search box with 'Product Owner' on input[placeholder='Search']
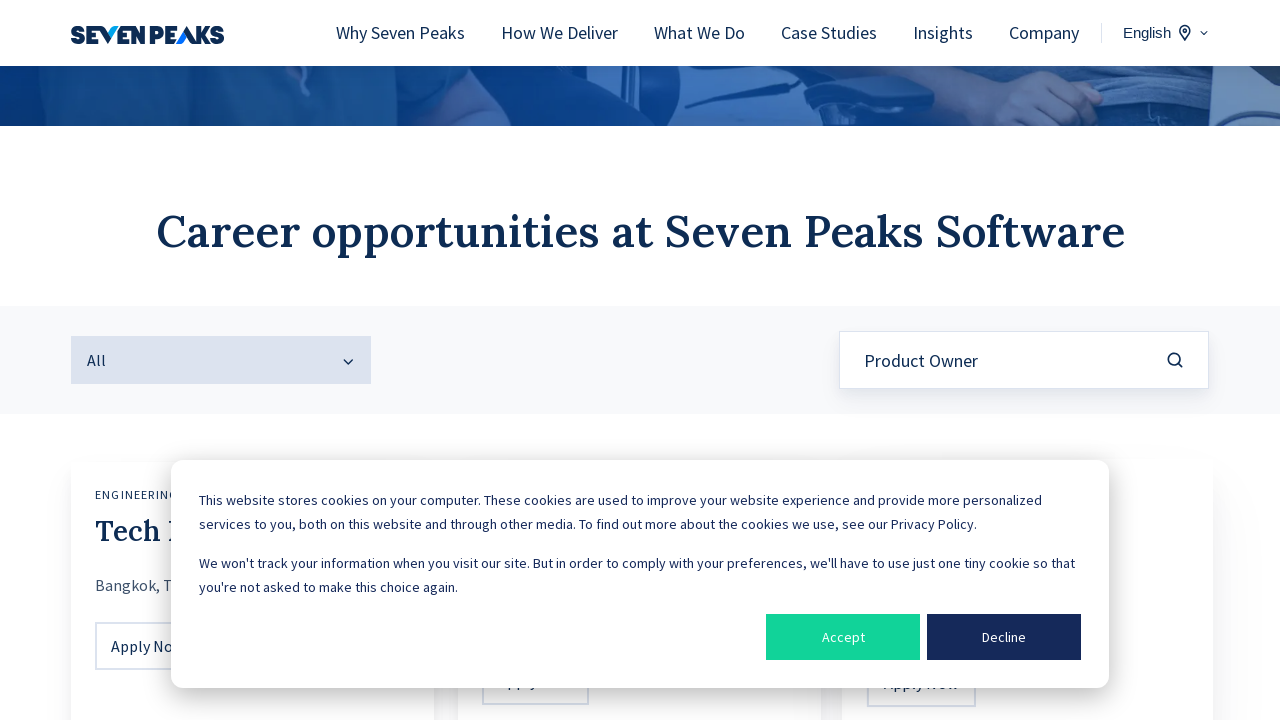

Pressed Enter to submit search on input[placeholder='Search']
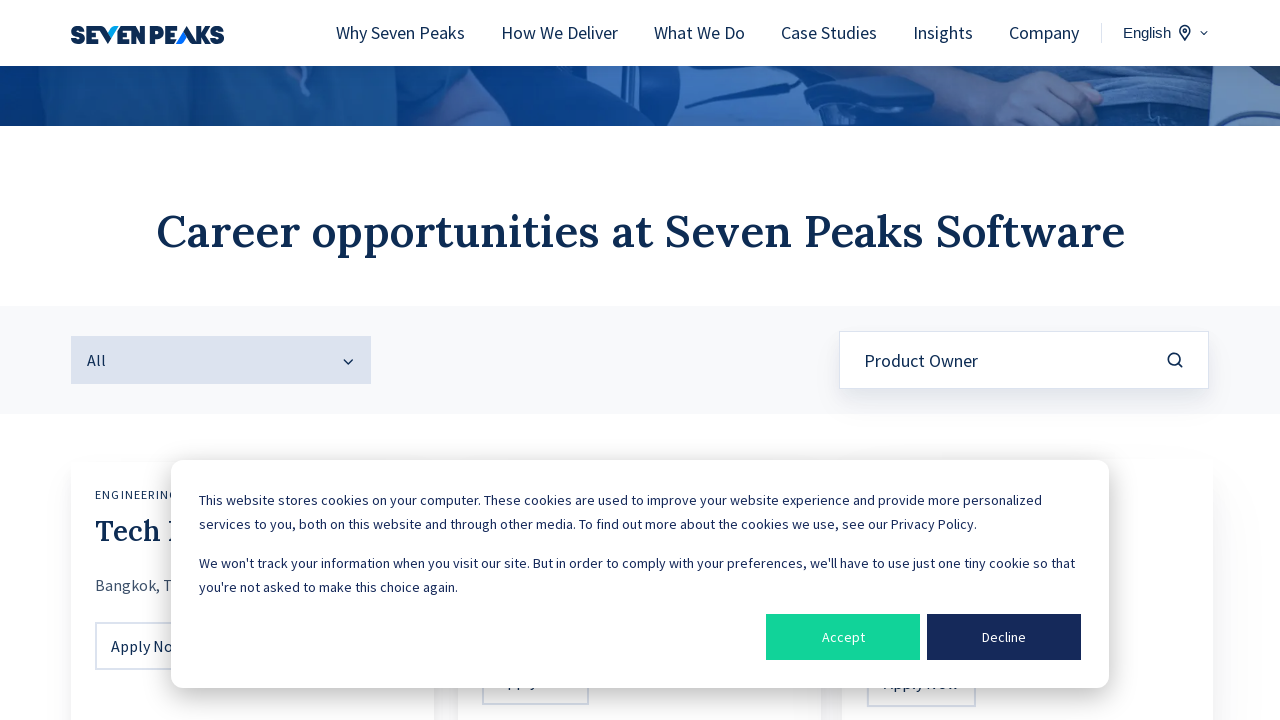

Search results loaded and screen reader text element appeared
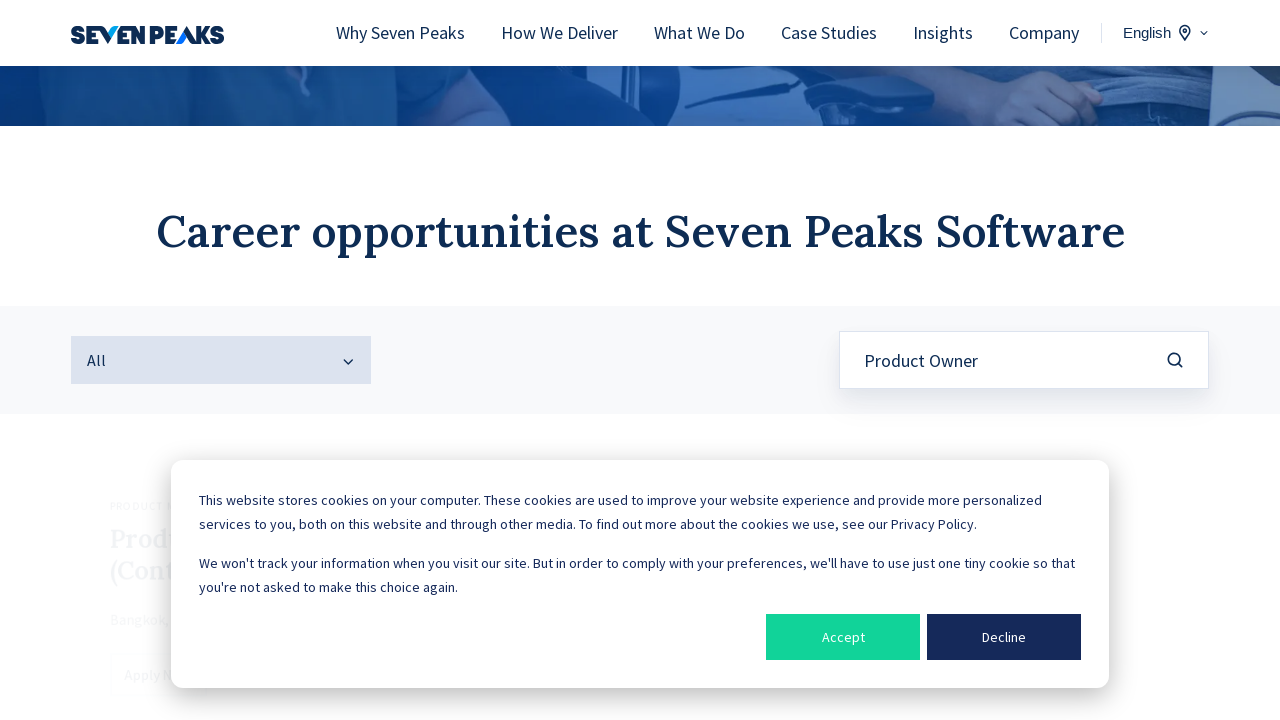

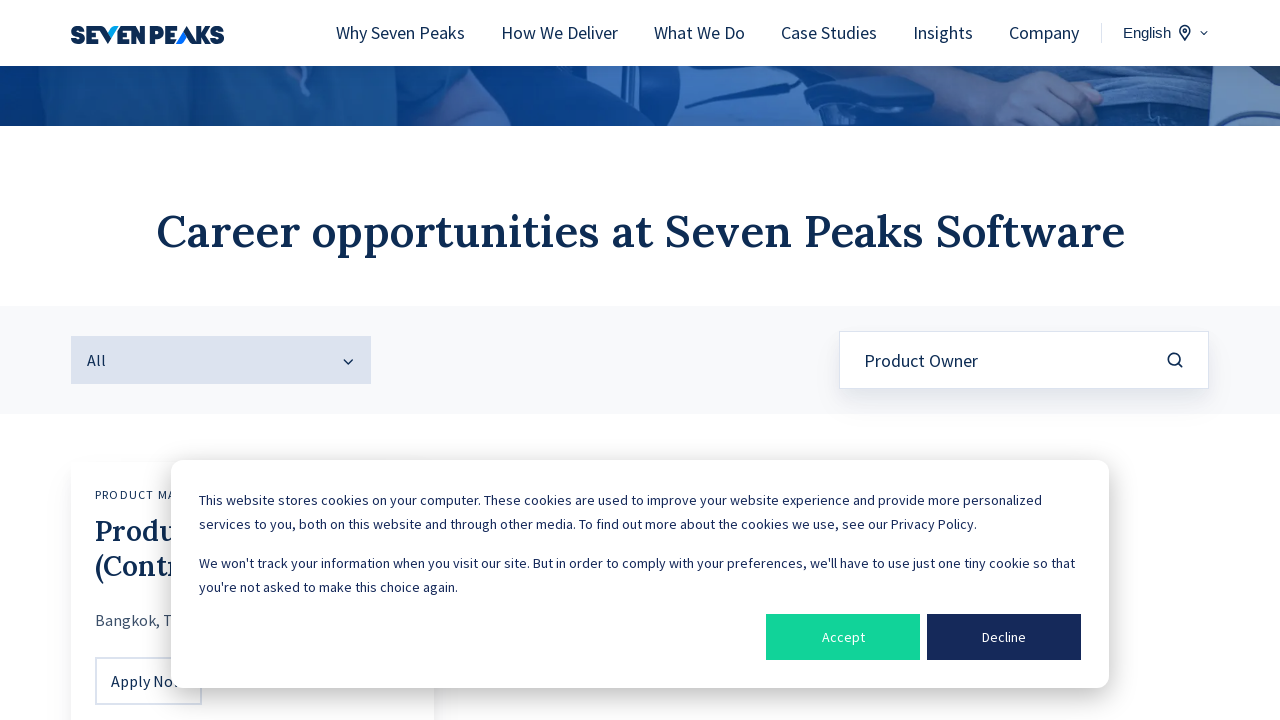